Solves a math captcha by extracting a value from an element attribute, calculating the result, and submitting the form with checkbox and radio button selections

Starting URL: http://suninjuly.github.io/get_attribute.html

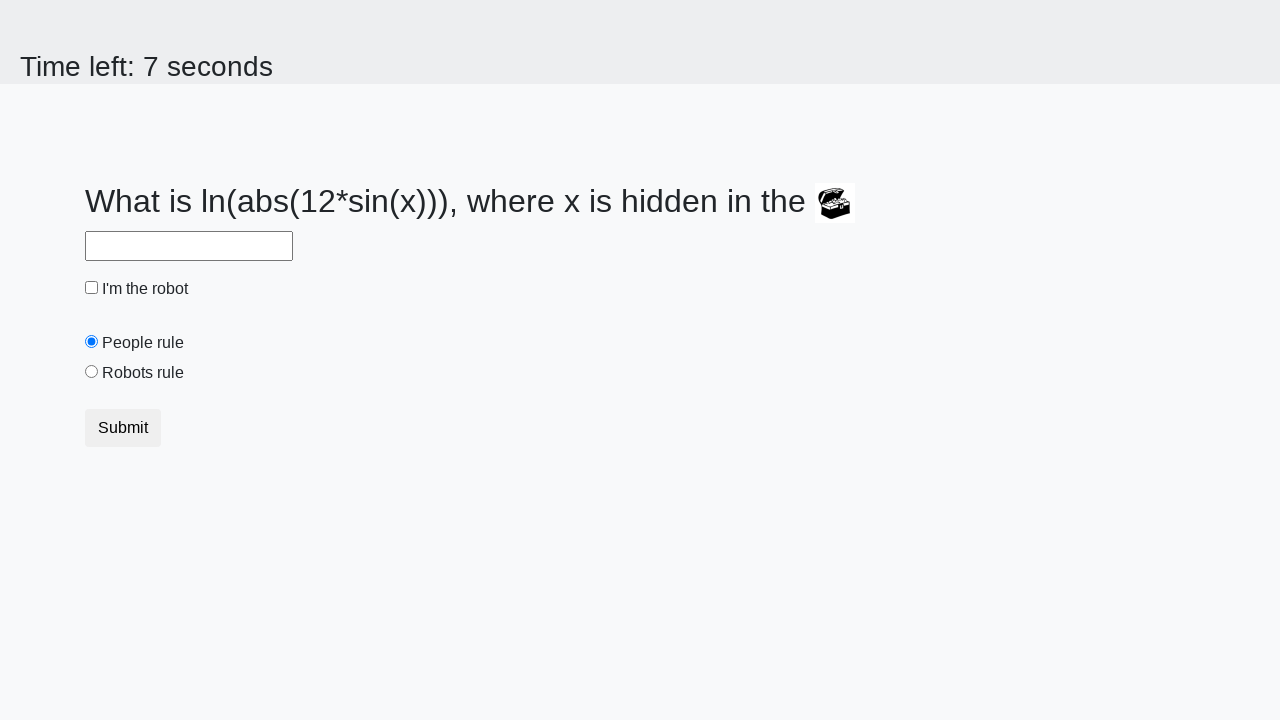

Extracted valuex attribute from treasure element
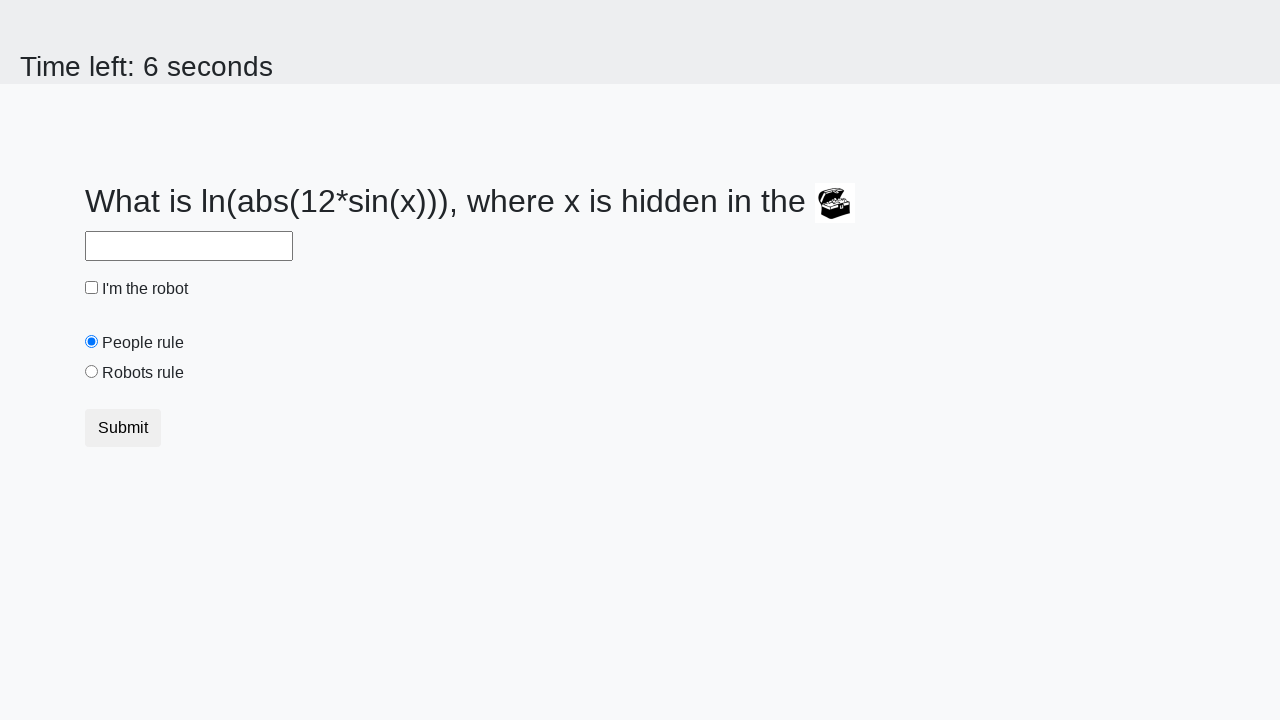

Calculated math captcha result using log(abs(12*sin(x)))
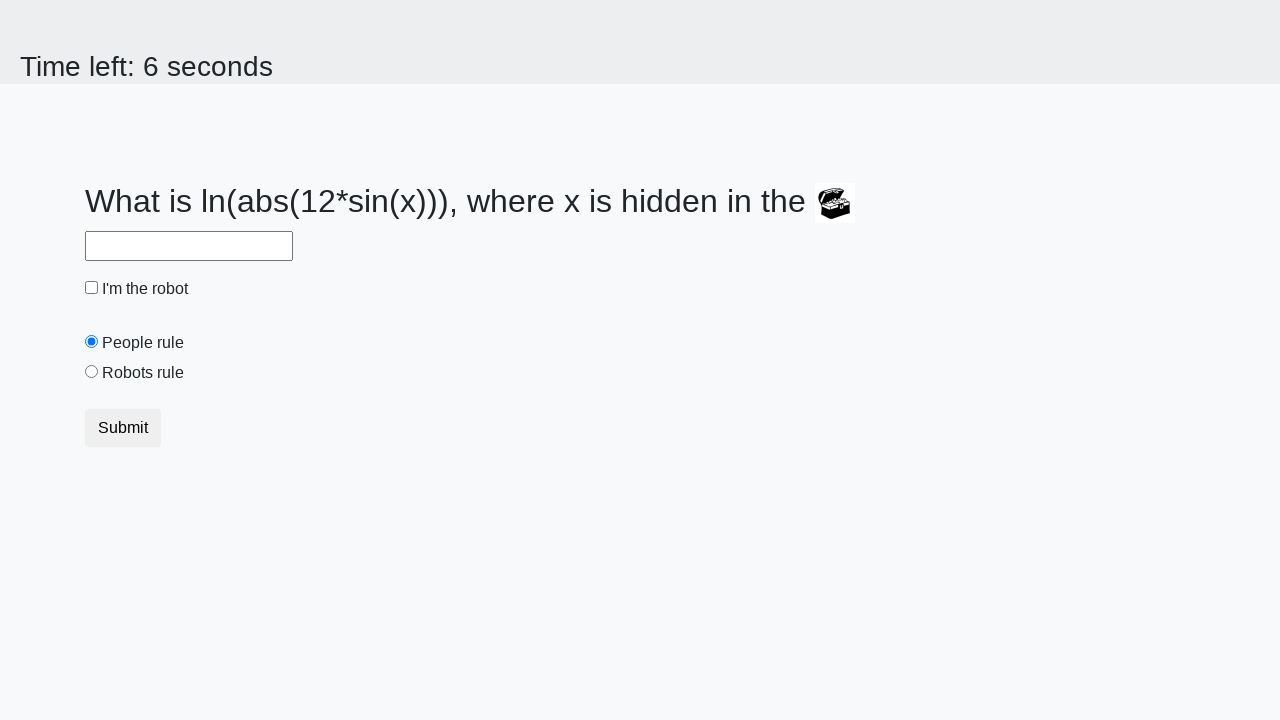

Filled answer field with calculated result on #answer
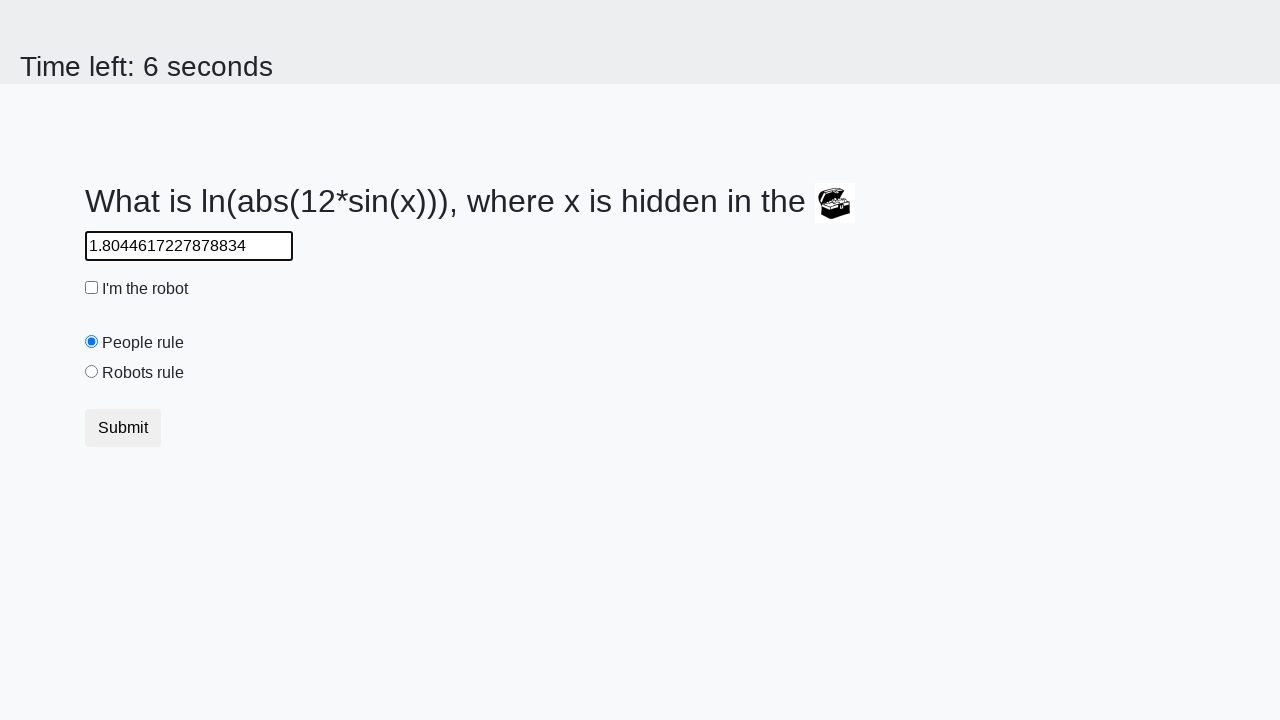

Clicked robot checkbox at (92, 288) on #robotCheckbox
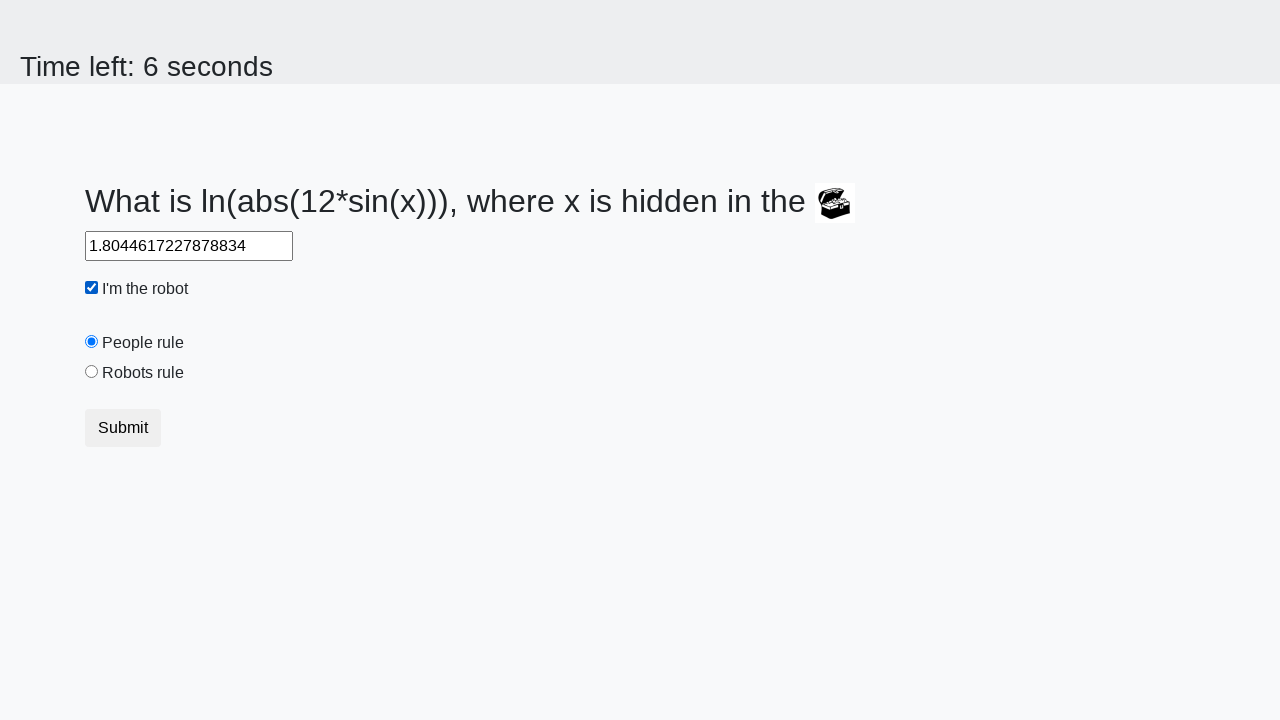

Selected robots rule radio button at (92, 372) on #robotsRule
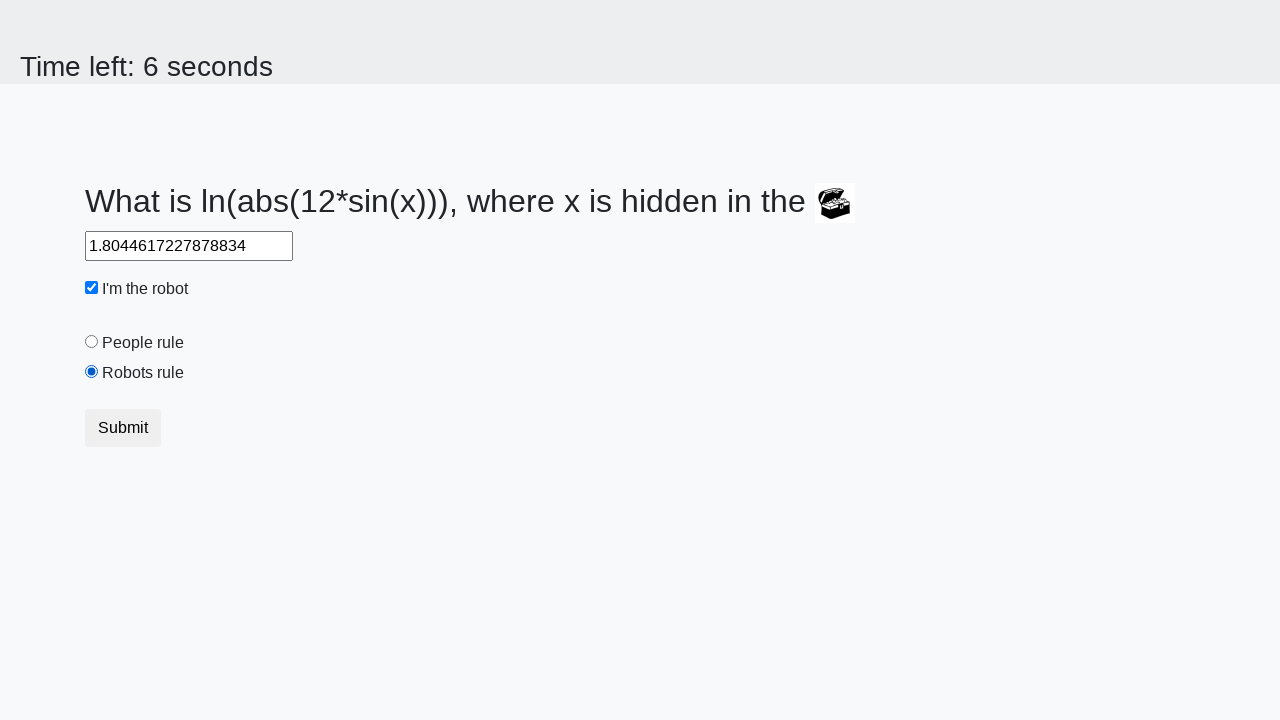

Submitted form by clicking default button at (123, 428) on .btn-default
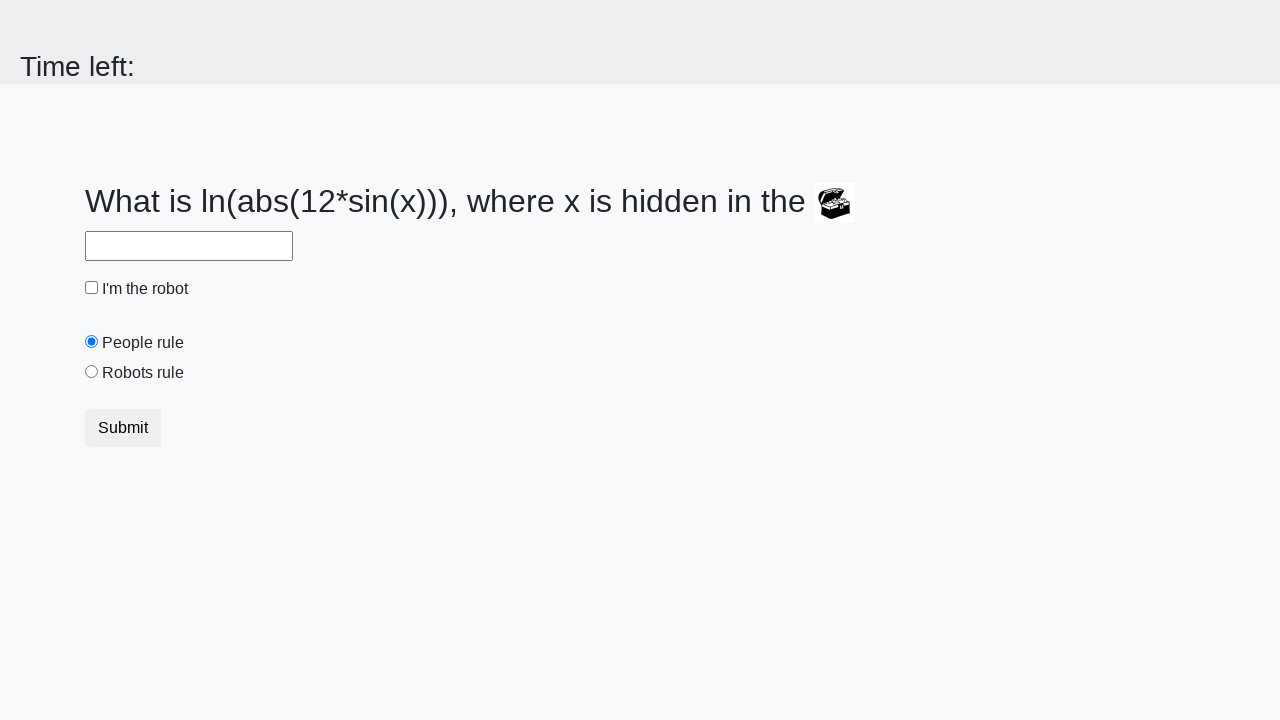

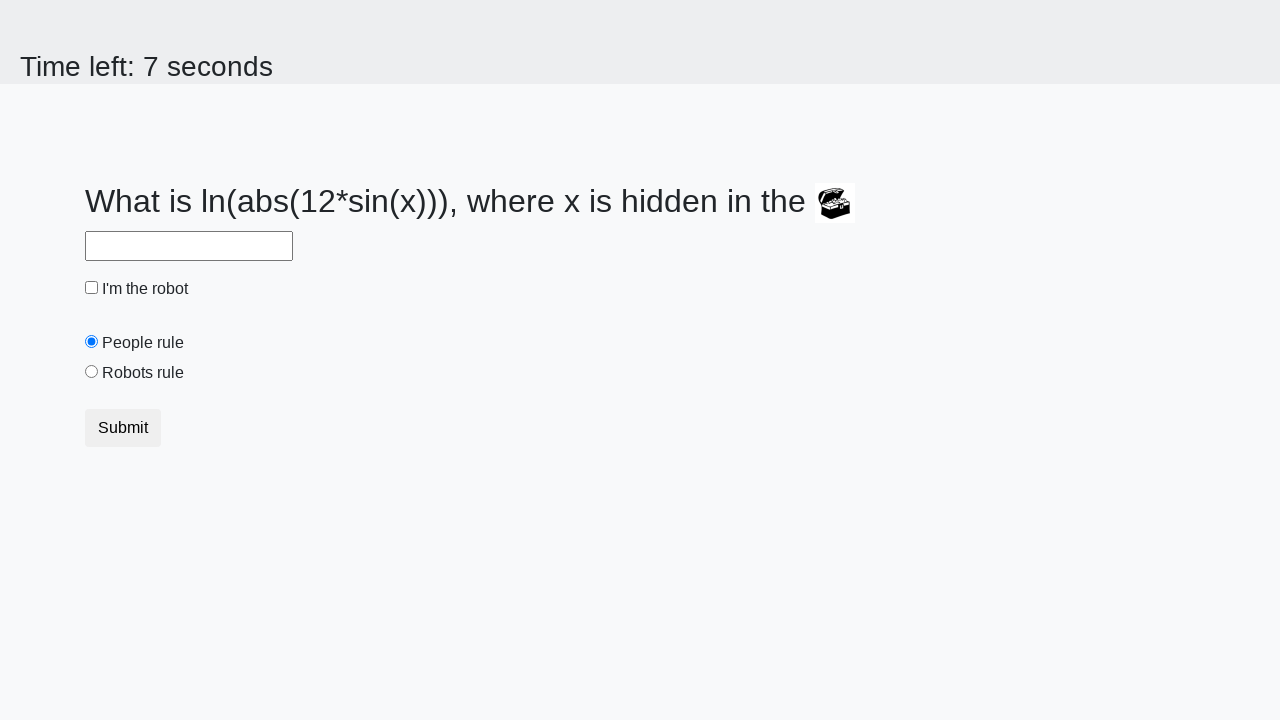